Tests a simple registration form by filling in first name, last name, email, and phone number fields, submitting the form, and handling the confirmation alert.

Starting URL: https://v1.training-support.net/selenium/simple-form

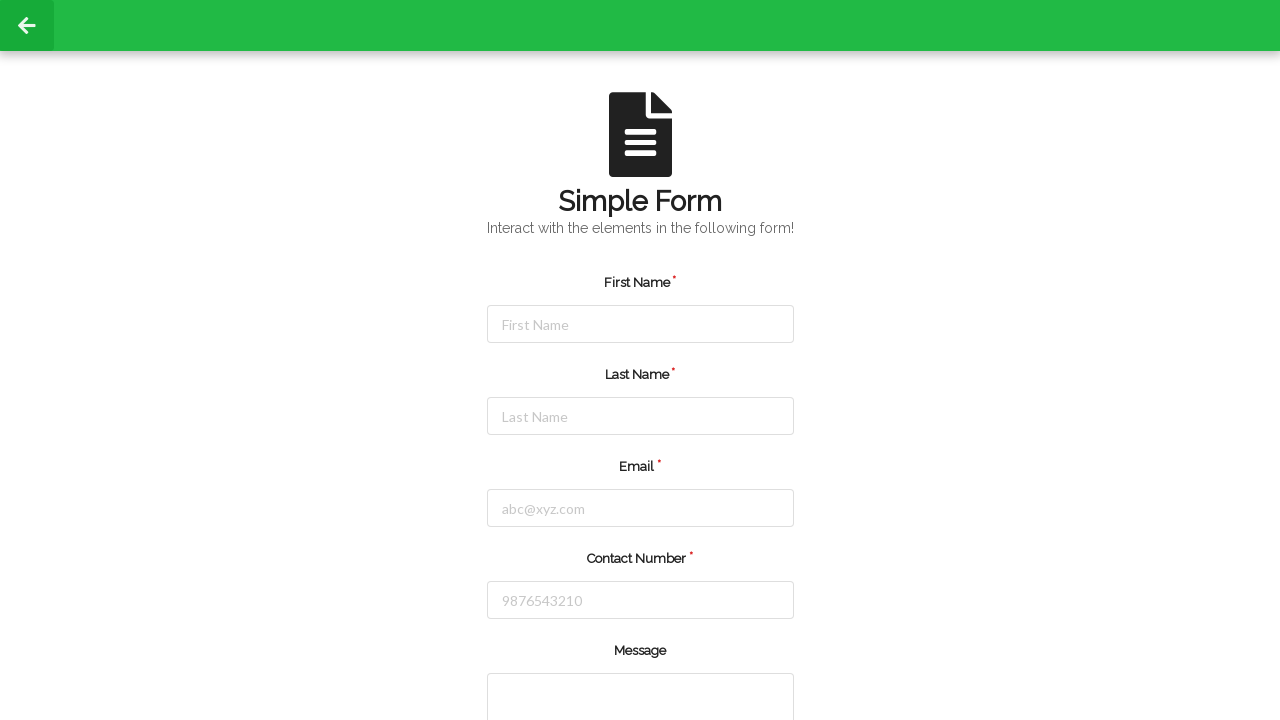

Filled first name field with 'John' on #firstName
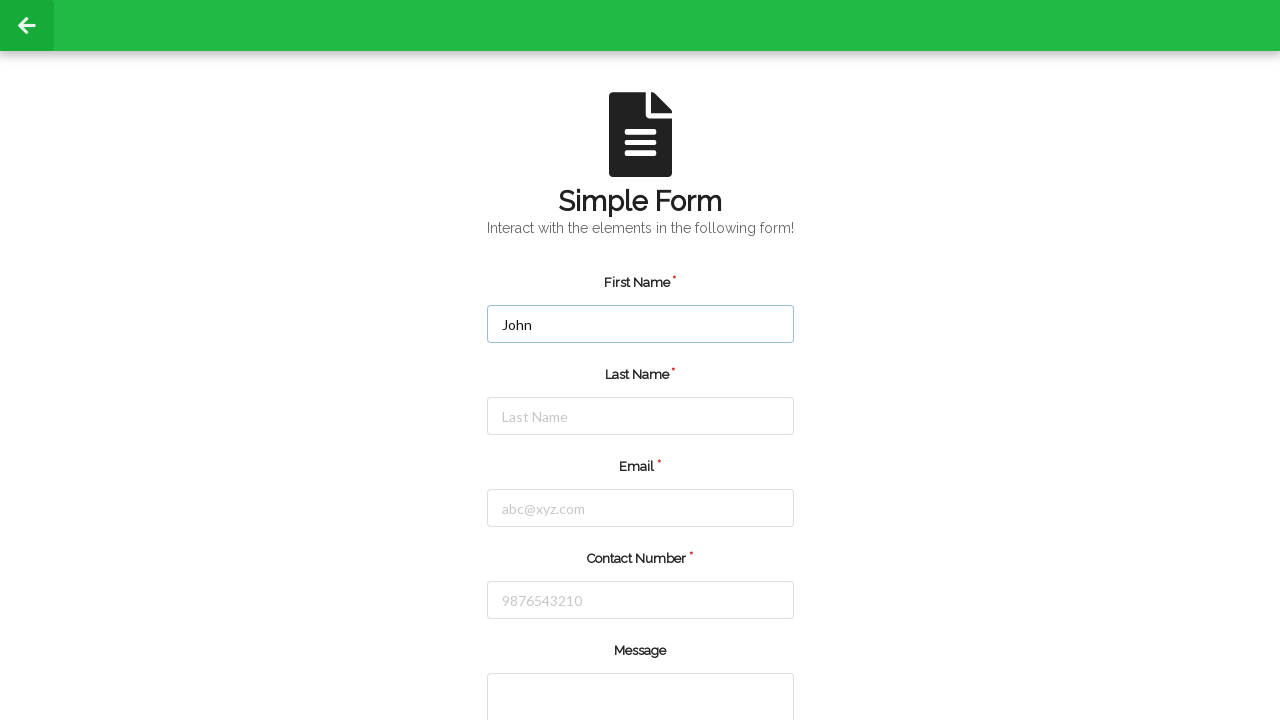

Filled last name field with 'Peterson' on #lastName
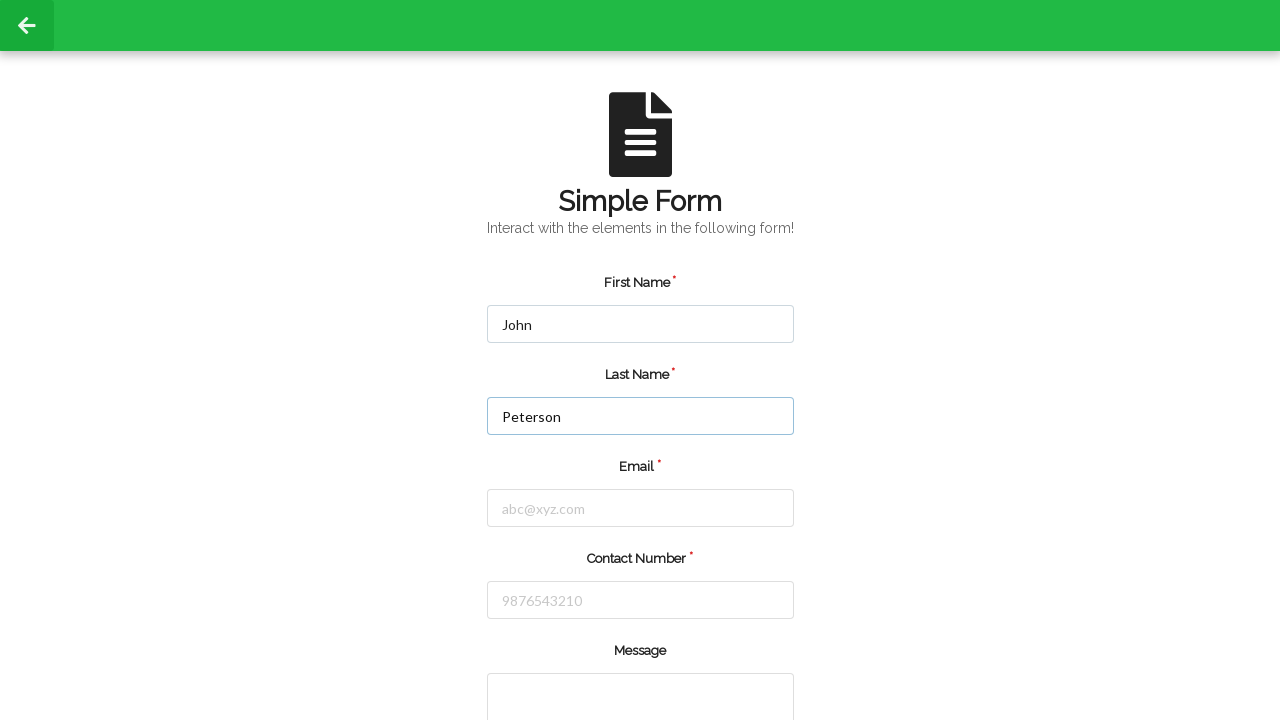

Filled email field with 'john.peterson@testmail.com' on #email
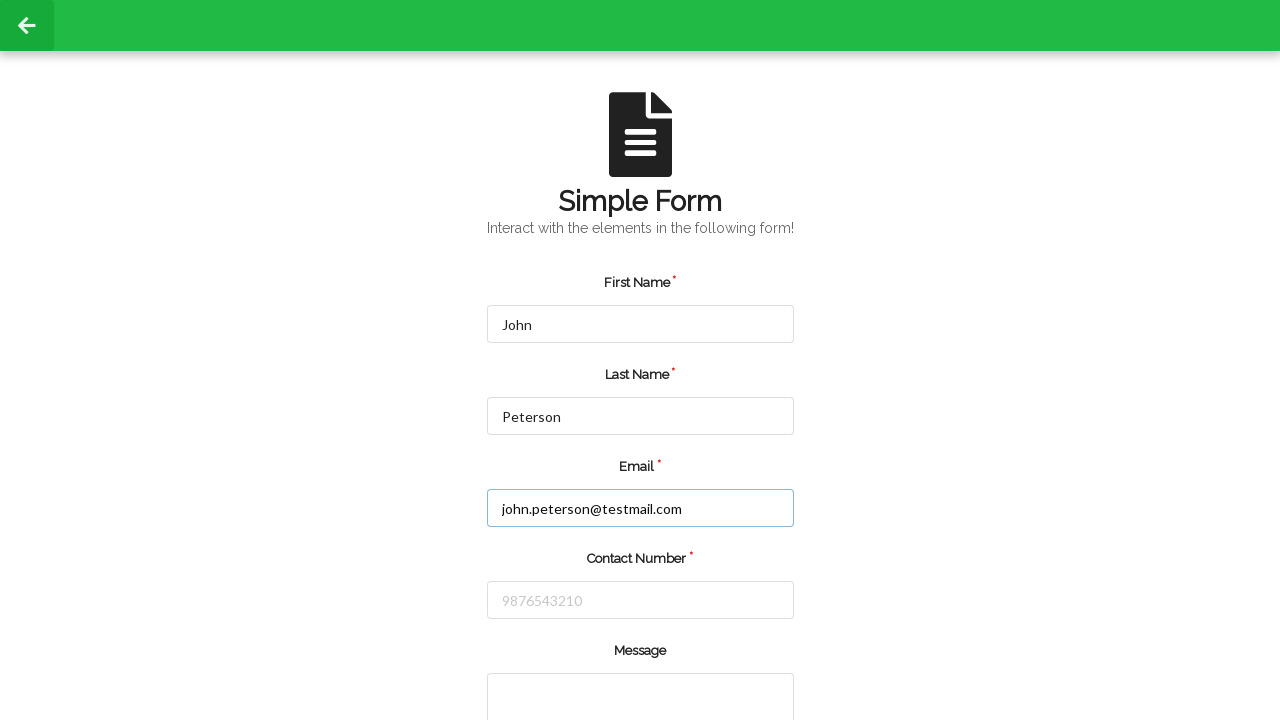

Filled phone number field with '5551234567' on #number
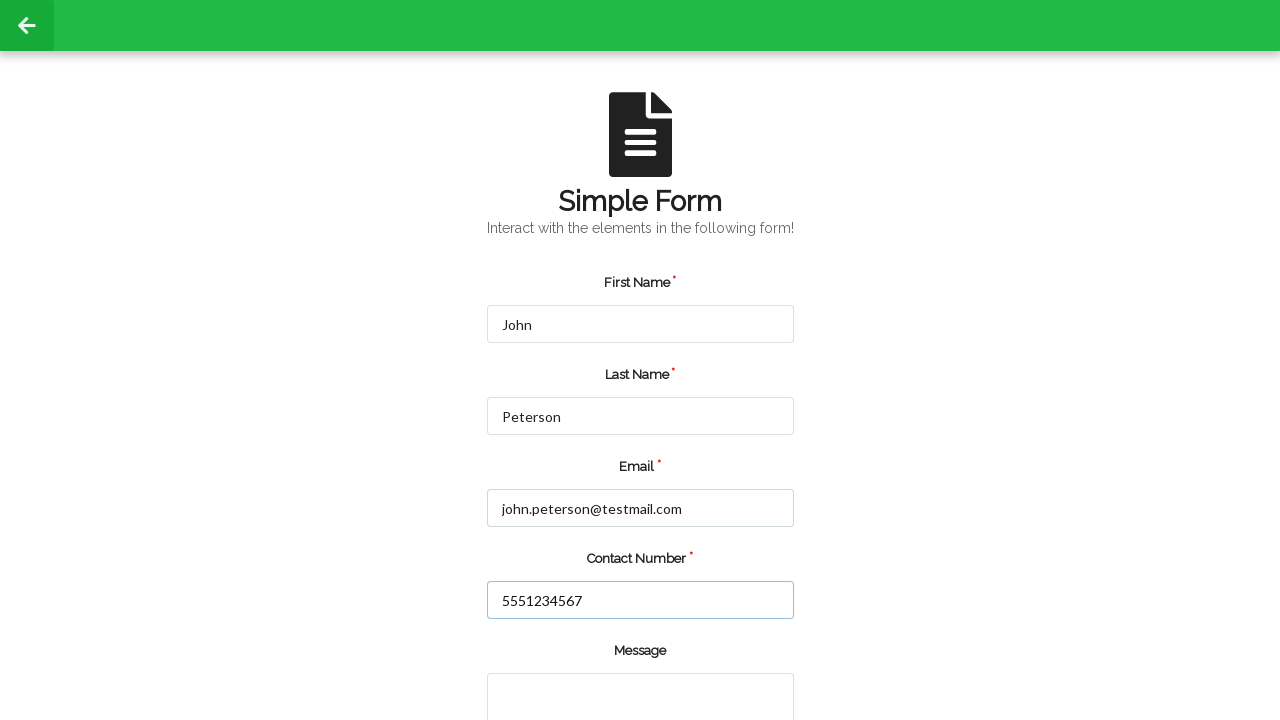

Clicked the green submit button at (558, 660) on input.green
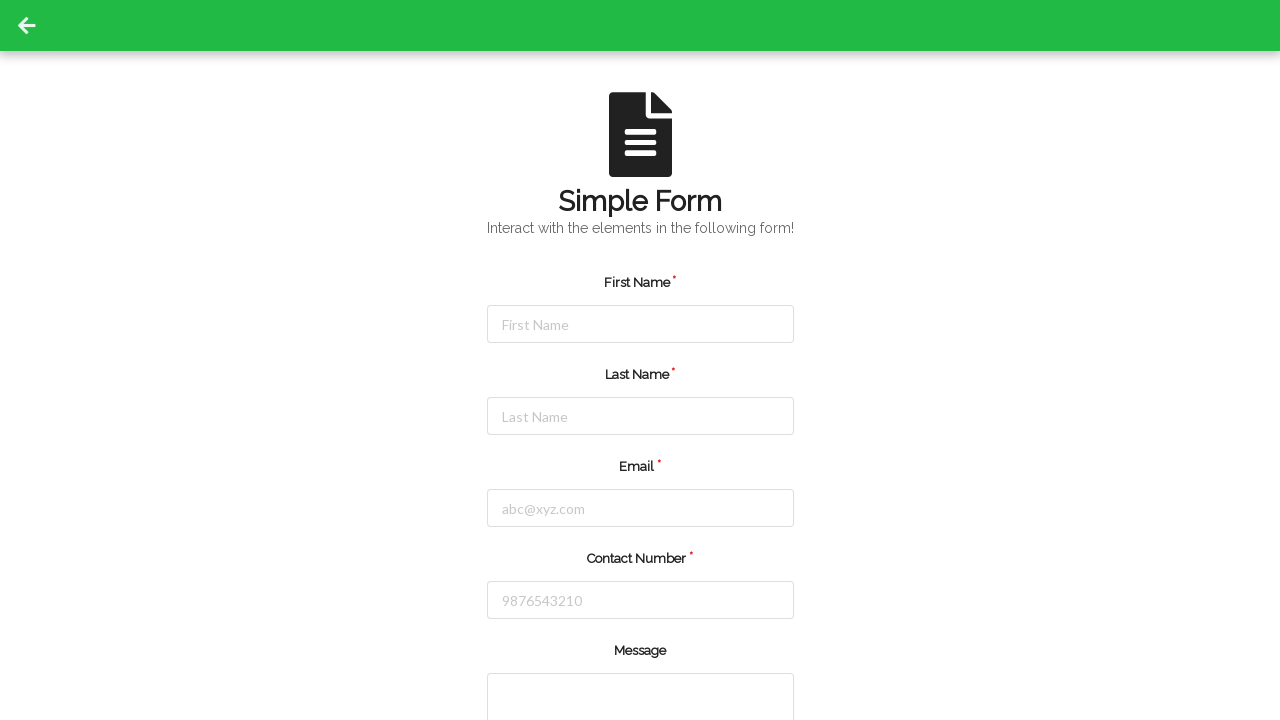

Set up dialog handler to accept alerts
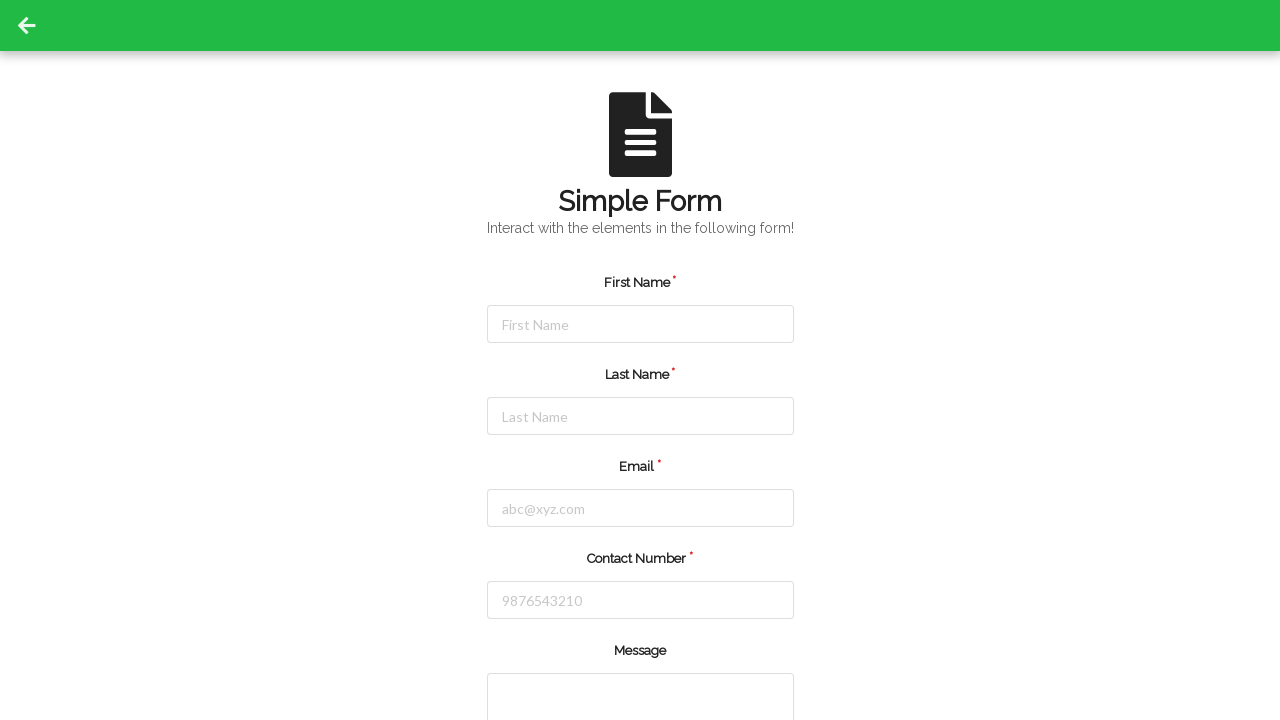

Waited 1 second for confirmation alert
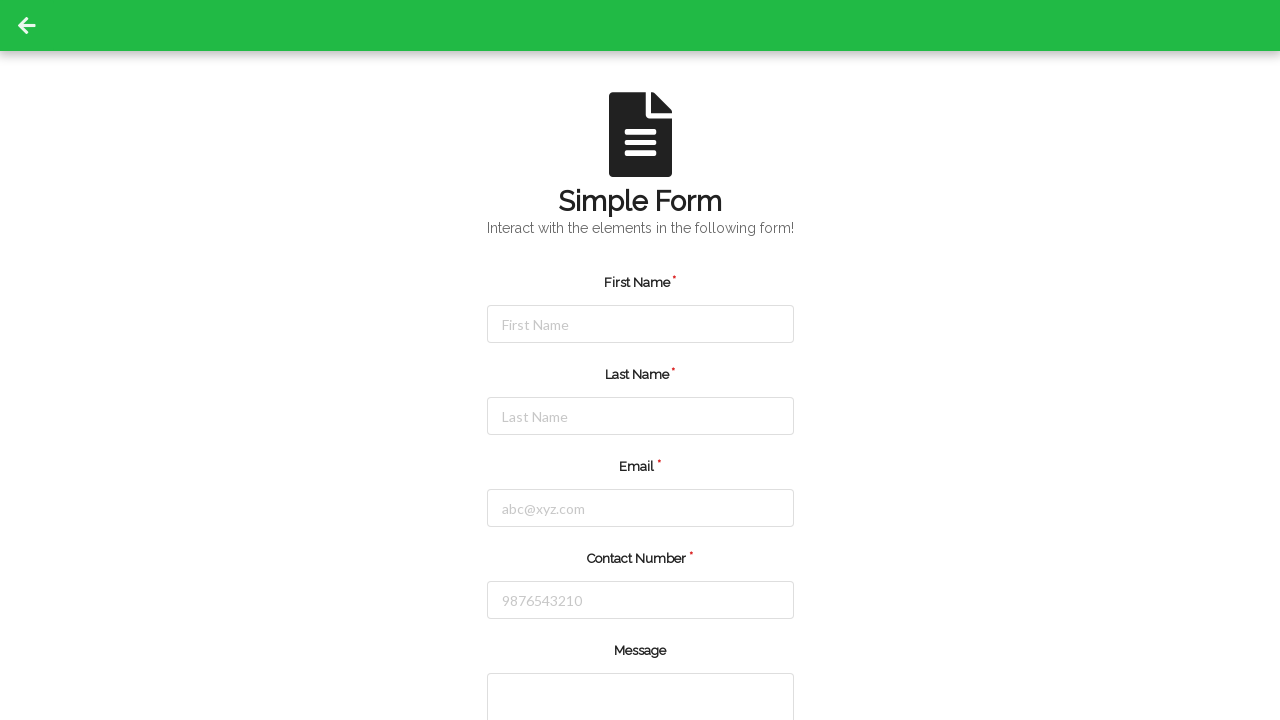

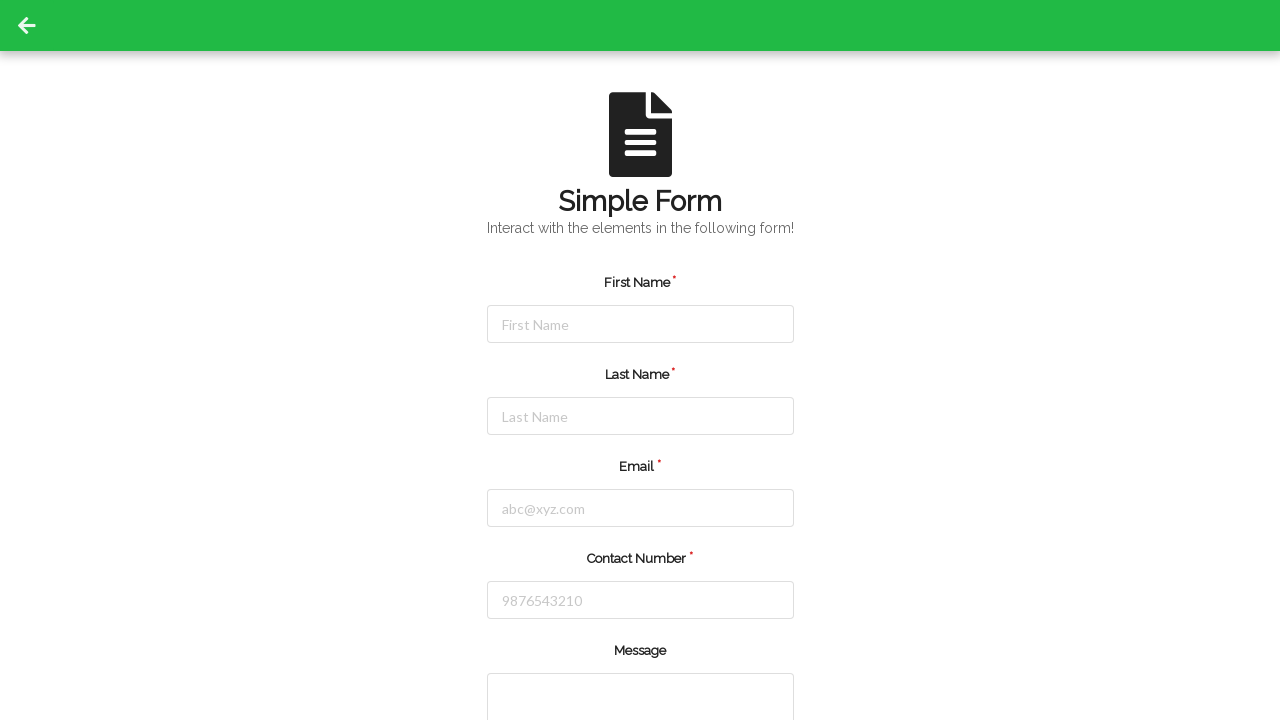